Tests footer navigation links by opening each link in the first column of the footer in new tabs and verifying they can be accessed

Starting URL: https://rahulshettyacademy.com/AutomationPractice/

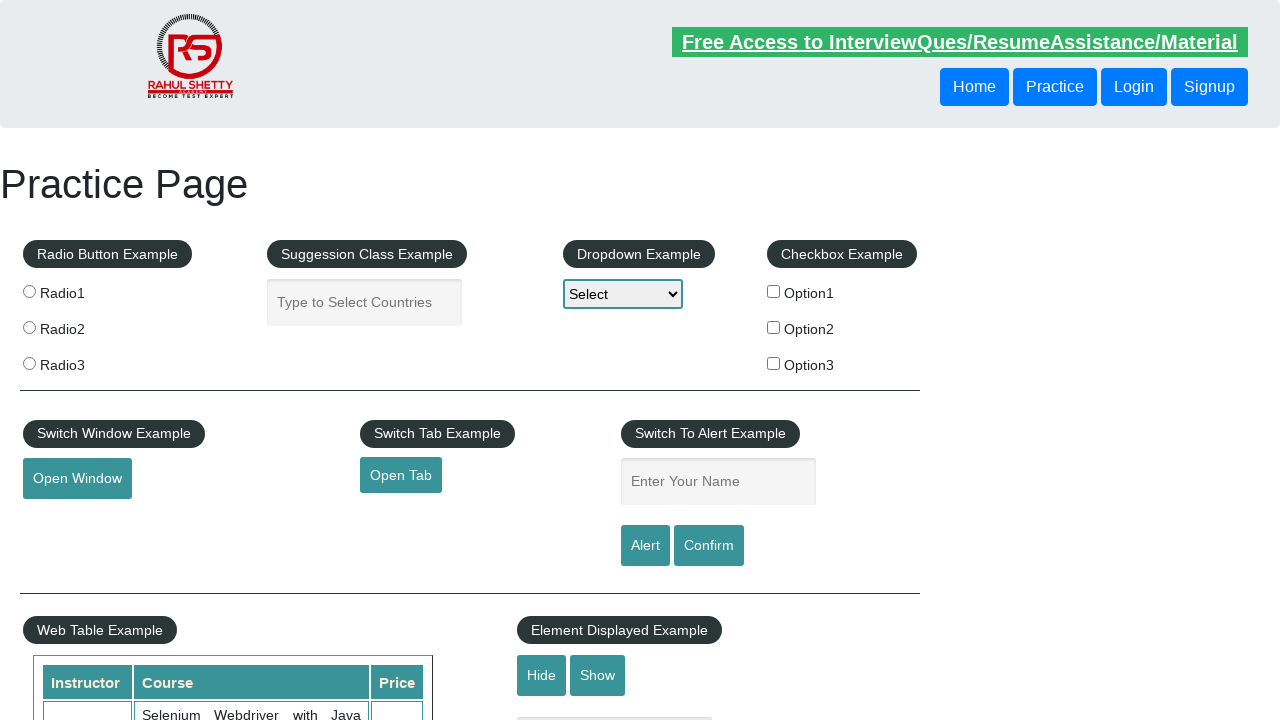

Retrieved total count of all links on page
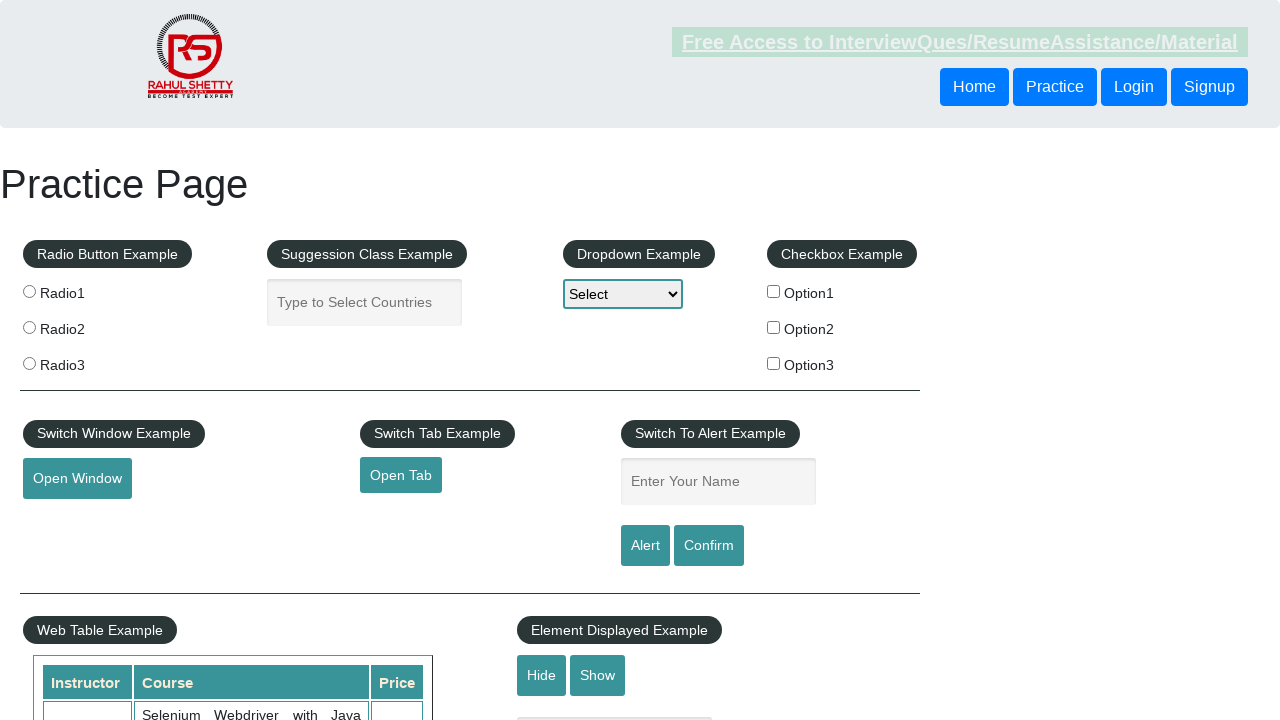

Retrieved total count of links in footer section
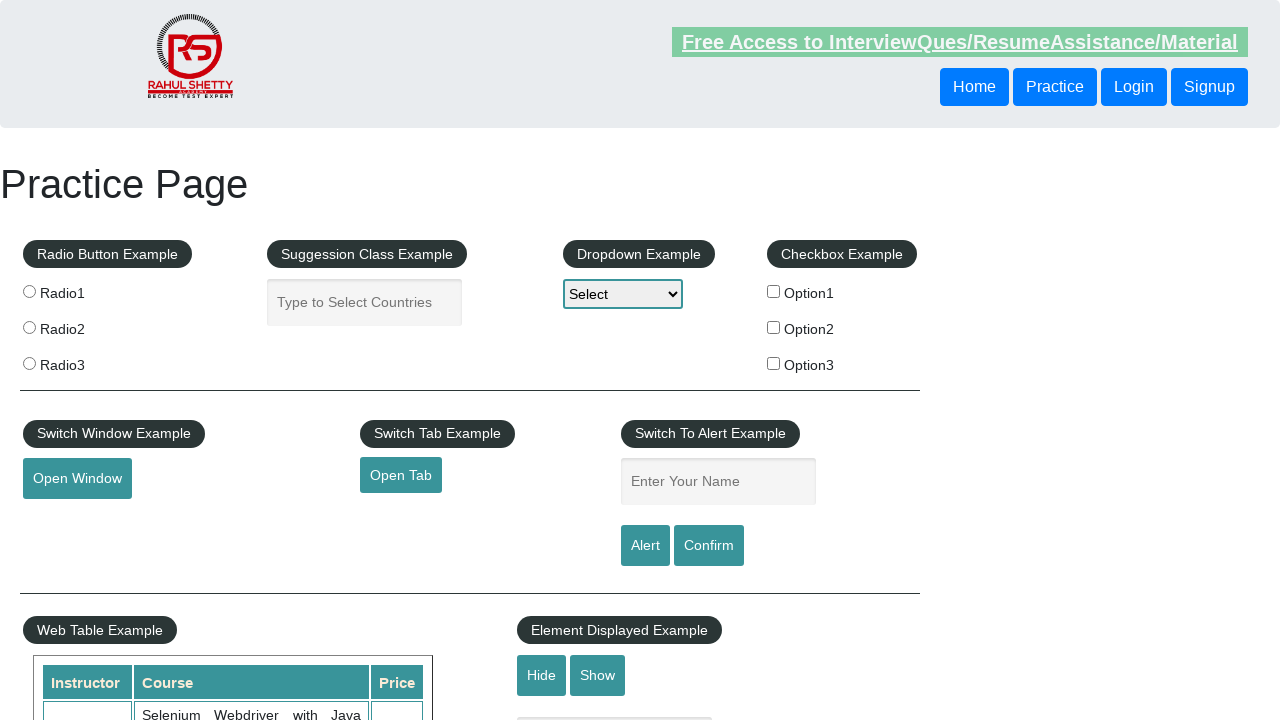

Retrieved total count of links in first column of footer
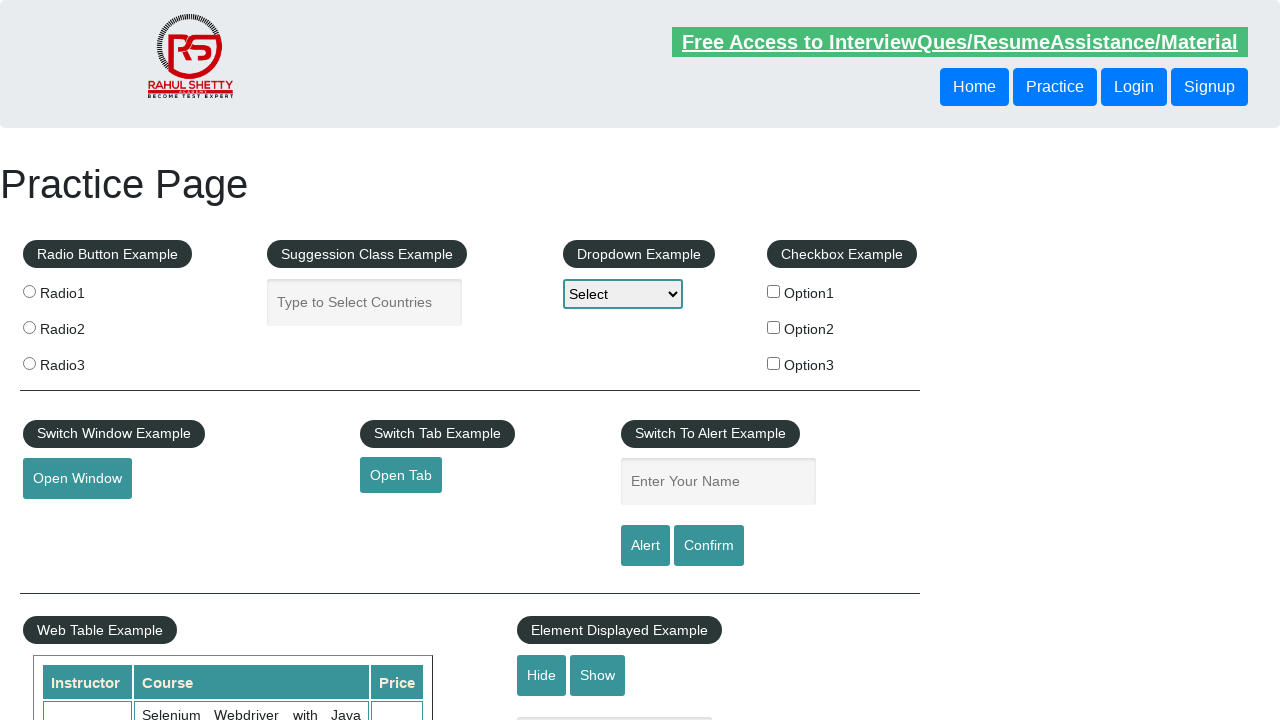

Opened footer first column link 1 in new tab using Ctrl+Click at (68, 520) on #gf-BIG >> table tbody tr td:nth-child(1) ul >> a >> nth=1
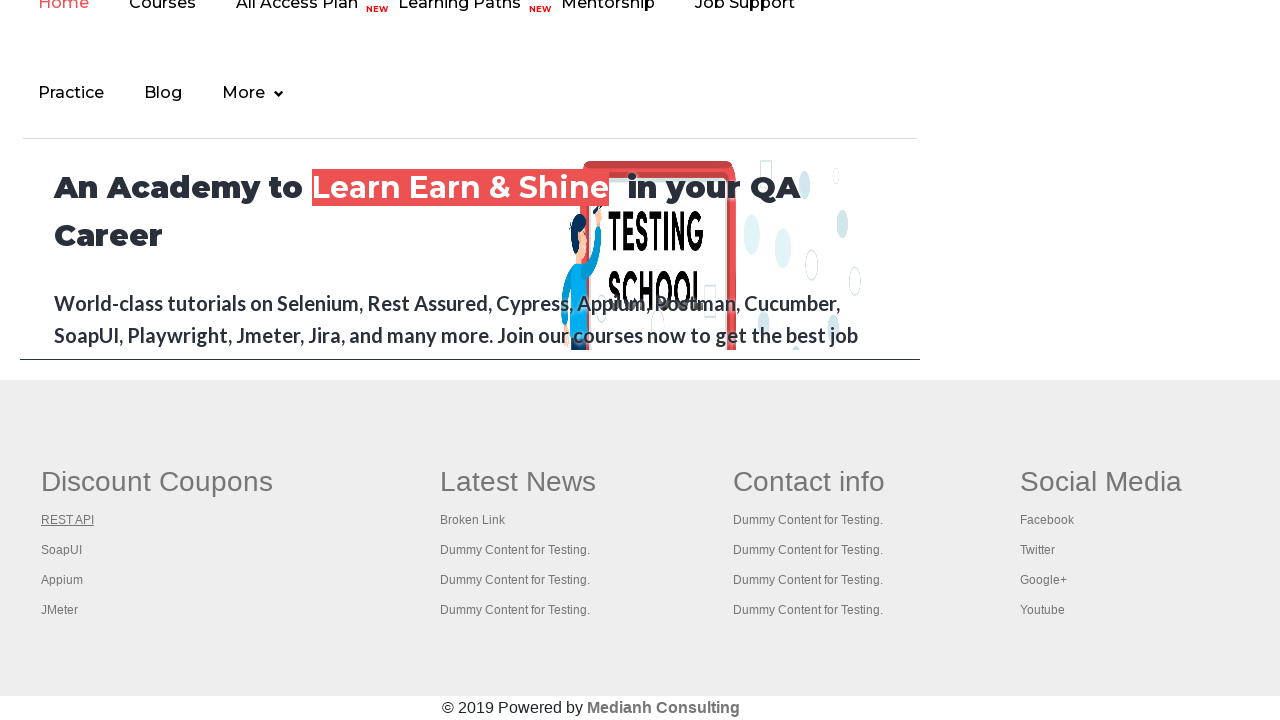

Opened footer first column link 2 in new tab using Ctrl+Click at (62, 550) on #gf-BIG >> table tbody tr td:nth-child(1) ul >> a >> nth=2
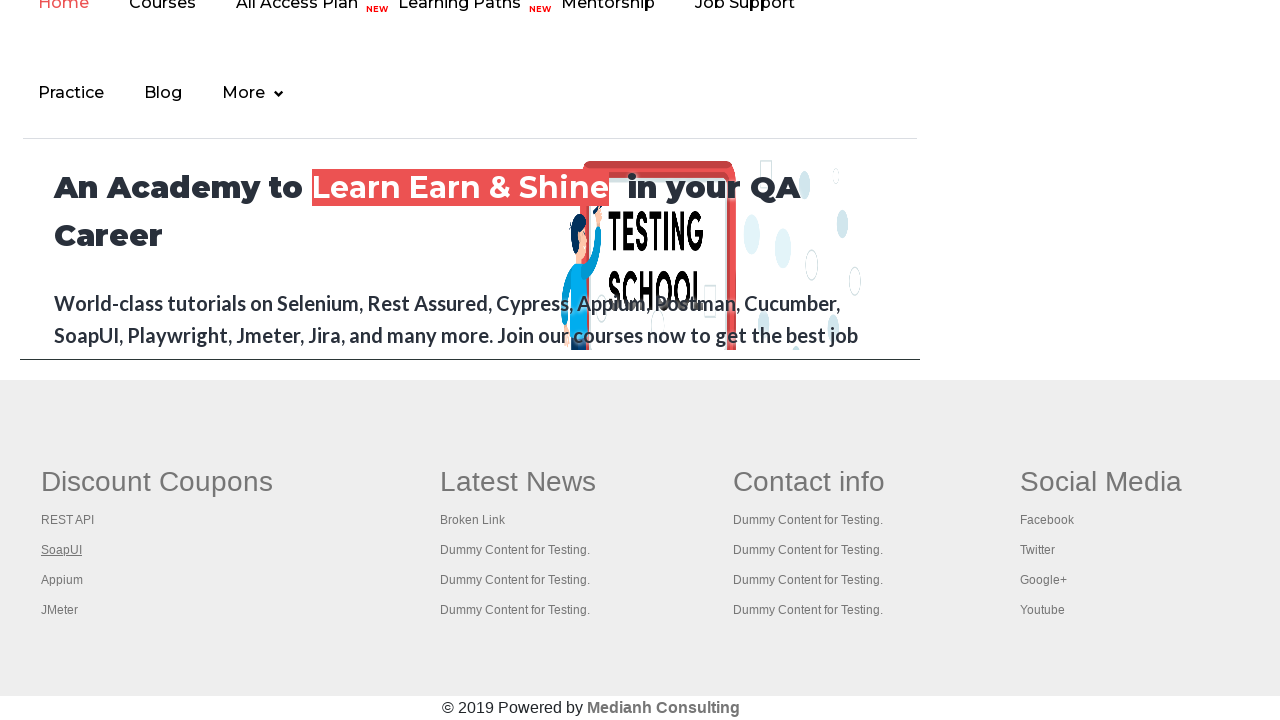

Opened footer first column link 3 in new tab using Ctrl+Click at (62, 580) on #gf-BIG >> table tbody tr td:nth-child(1) ul >> a >> nth=3
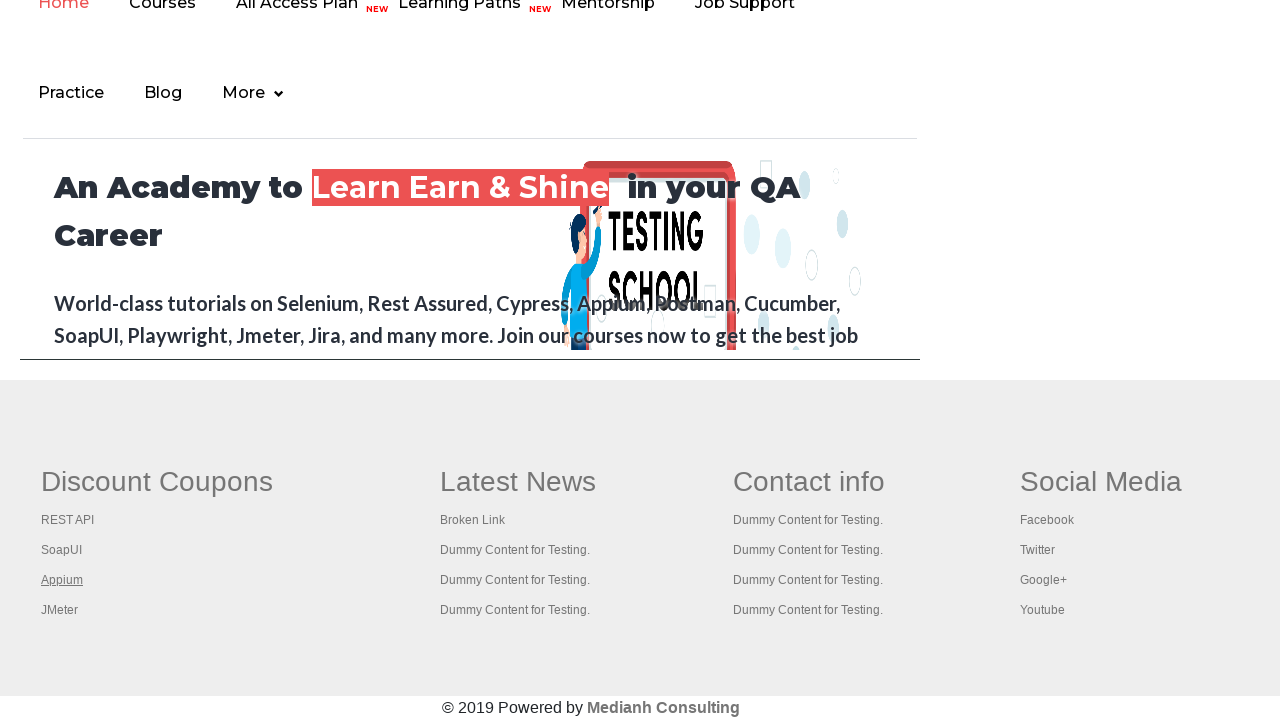

Opened footer first column link 4 in new tab using Ctrl+Click at (60, 610) on #gf-BIG >> table tbody tr td:nth-child(1) ul >> a >> nth=4
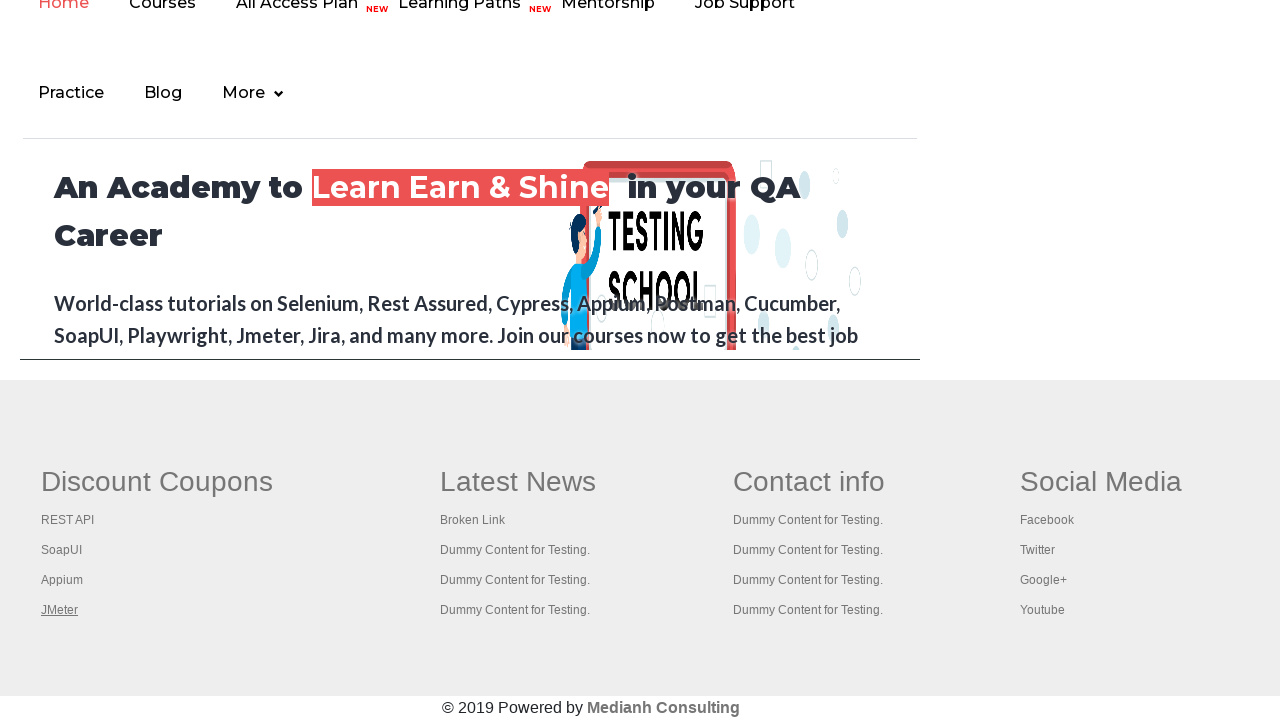

Retrieved all open pages/tabs
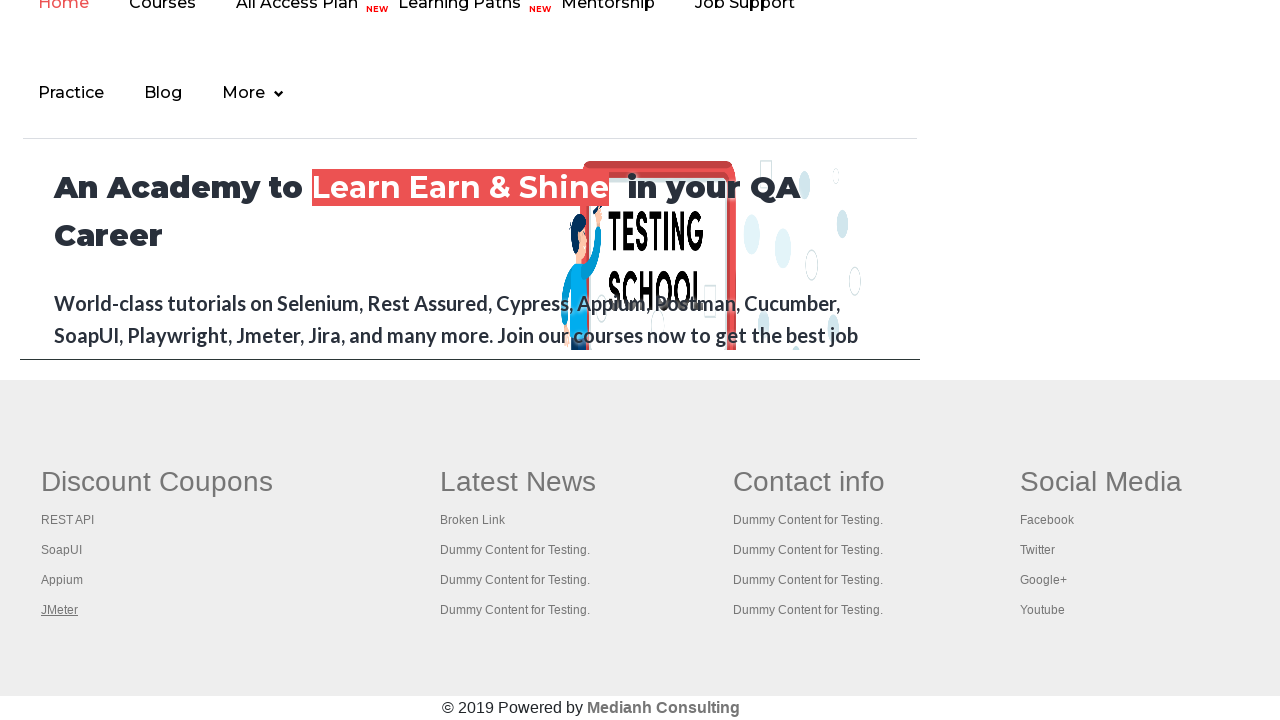

Switched to tab and verified title: Practice Page
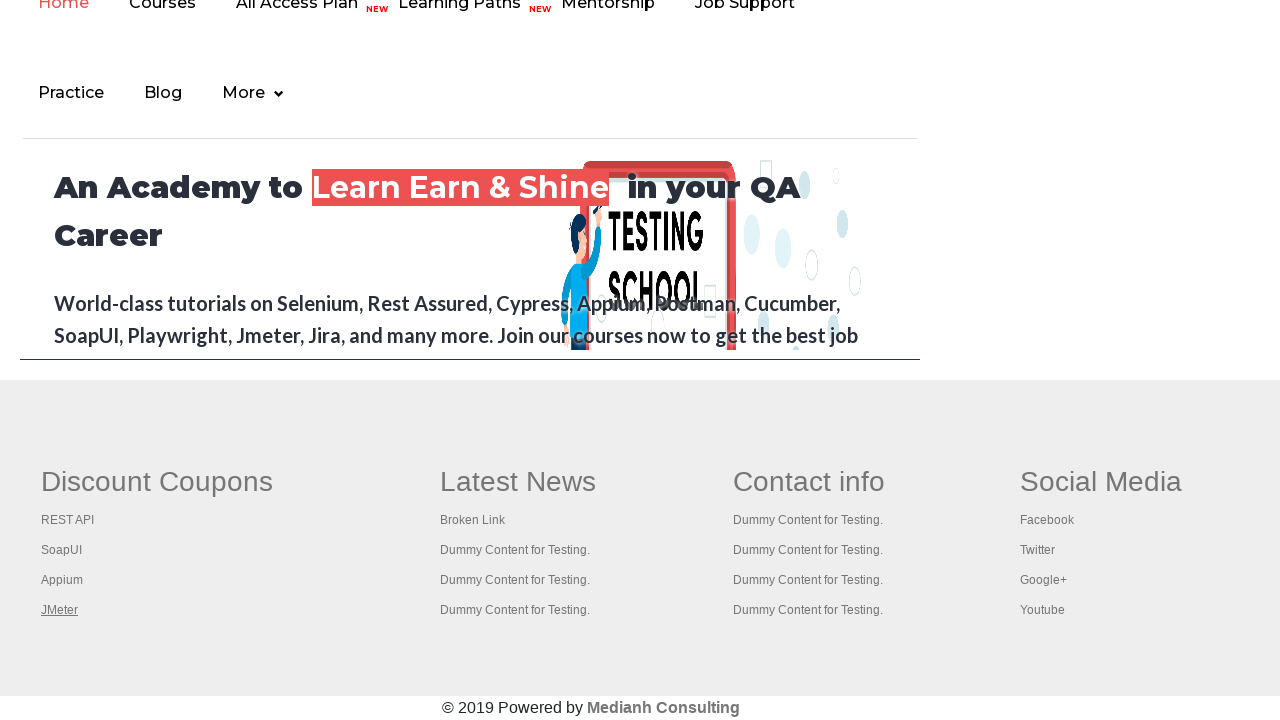

Switched to tab and verified title: REST API Tutorial
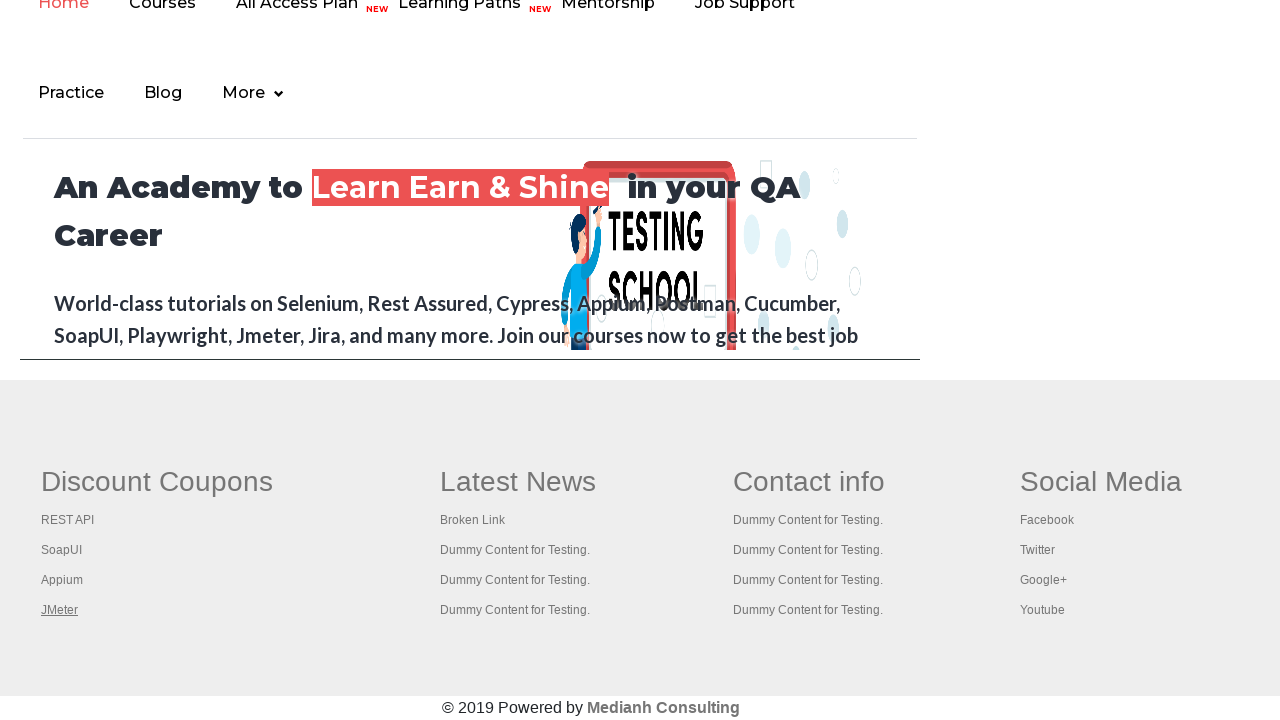

Switched to tab and verified title: The World’s Most Popular API Testing Tool | SoapUI
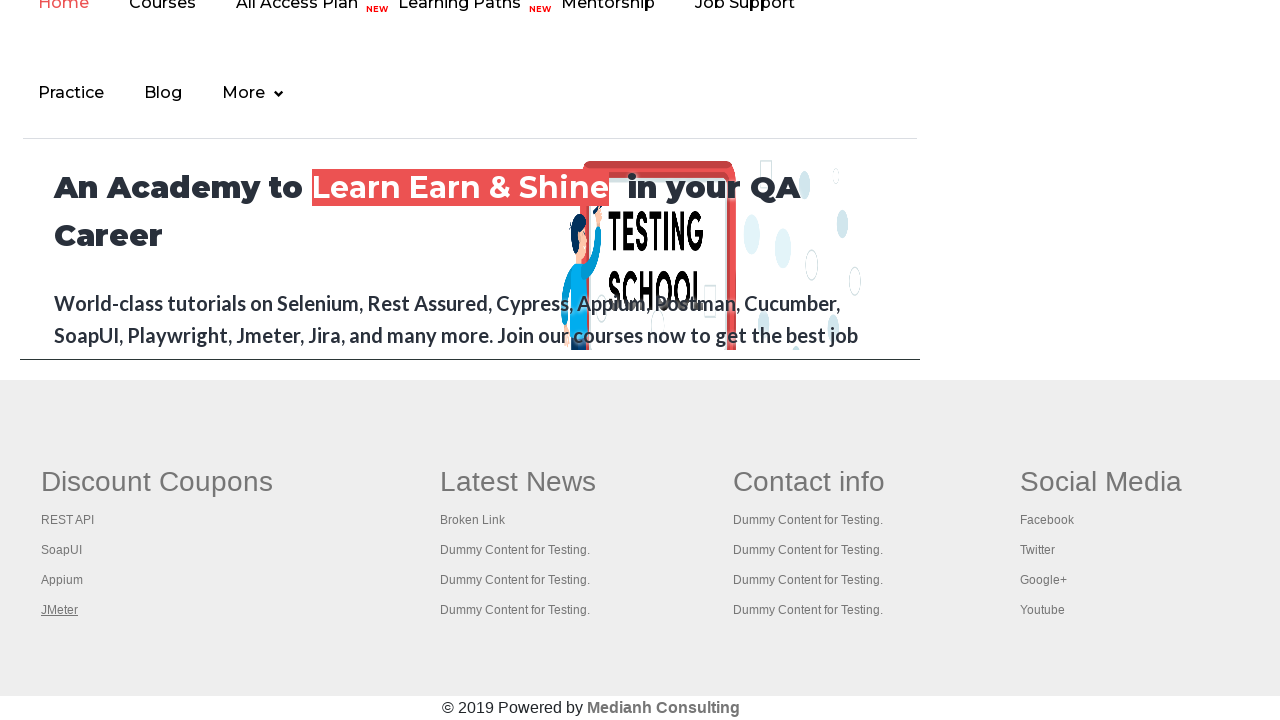

Switched to tab and verified title: Appium tutorial for Mobile Apps testing | RahulShetty Academy | Rahul
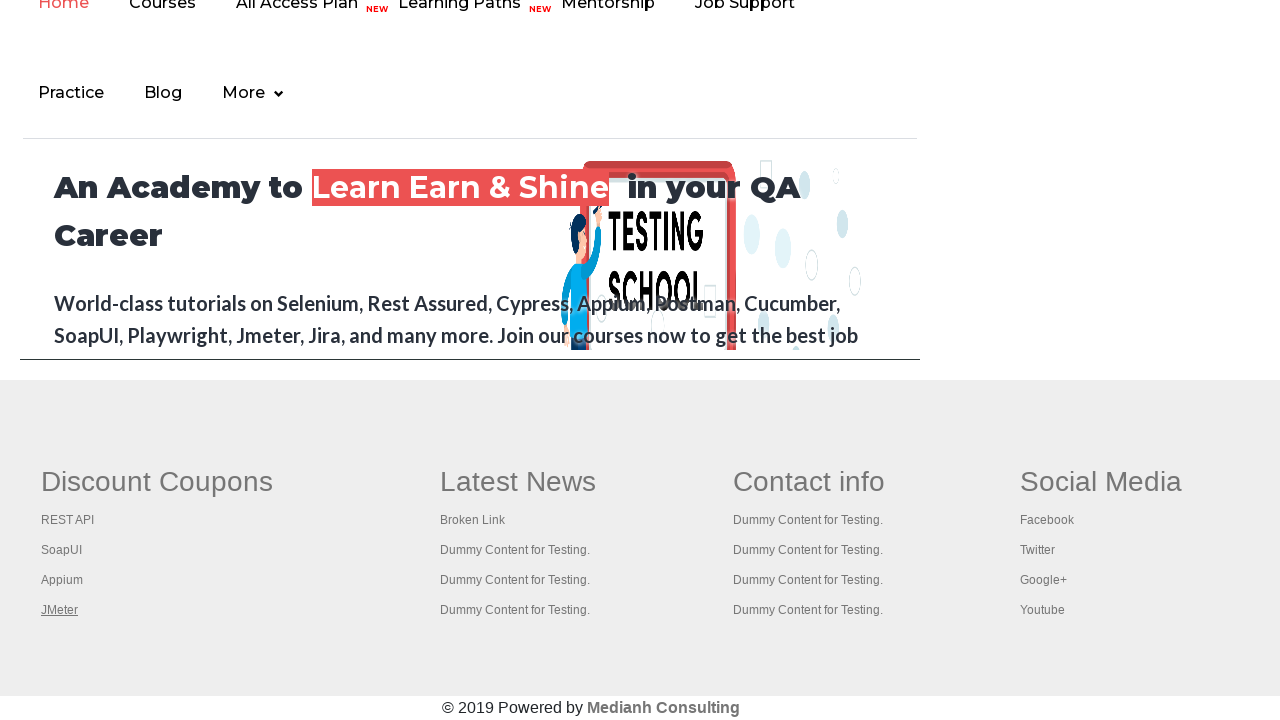

Switched to tab and verified title: Apache JMeter - Apache JMeter™
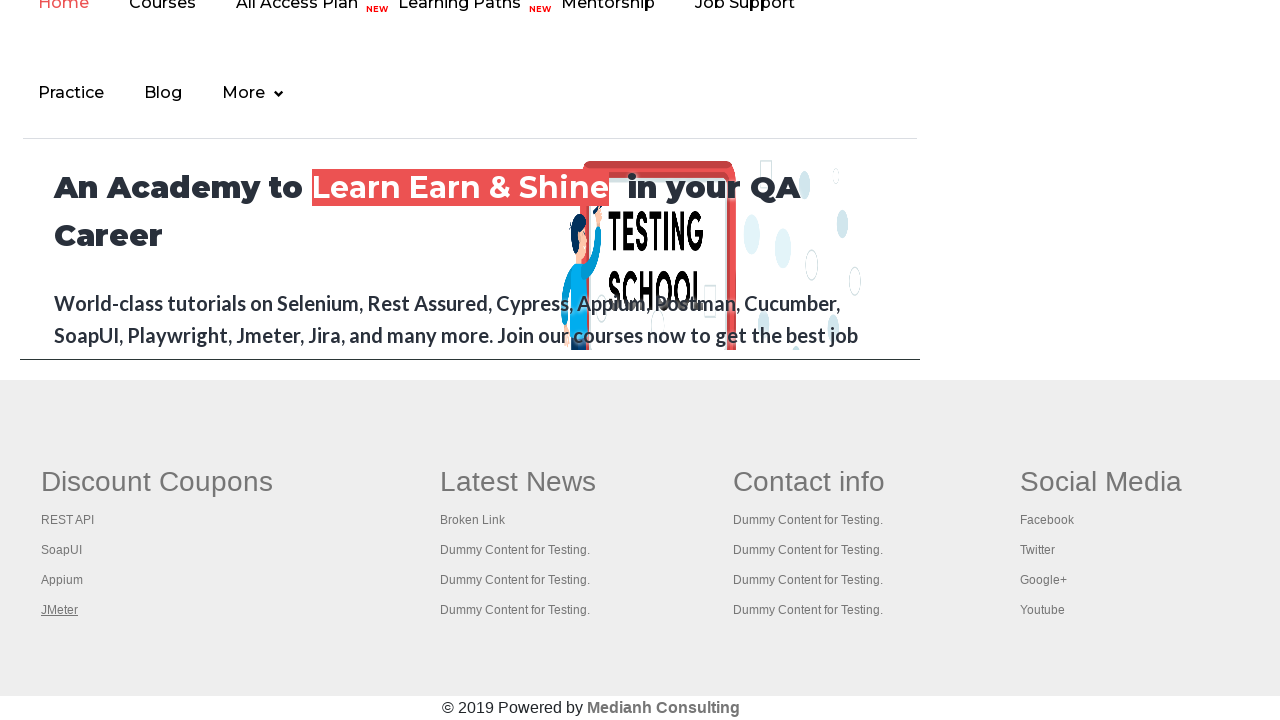

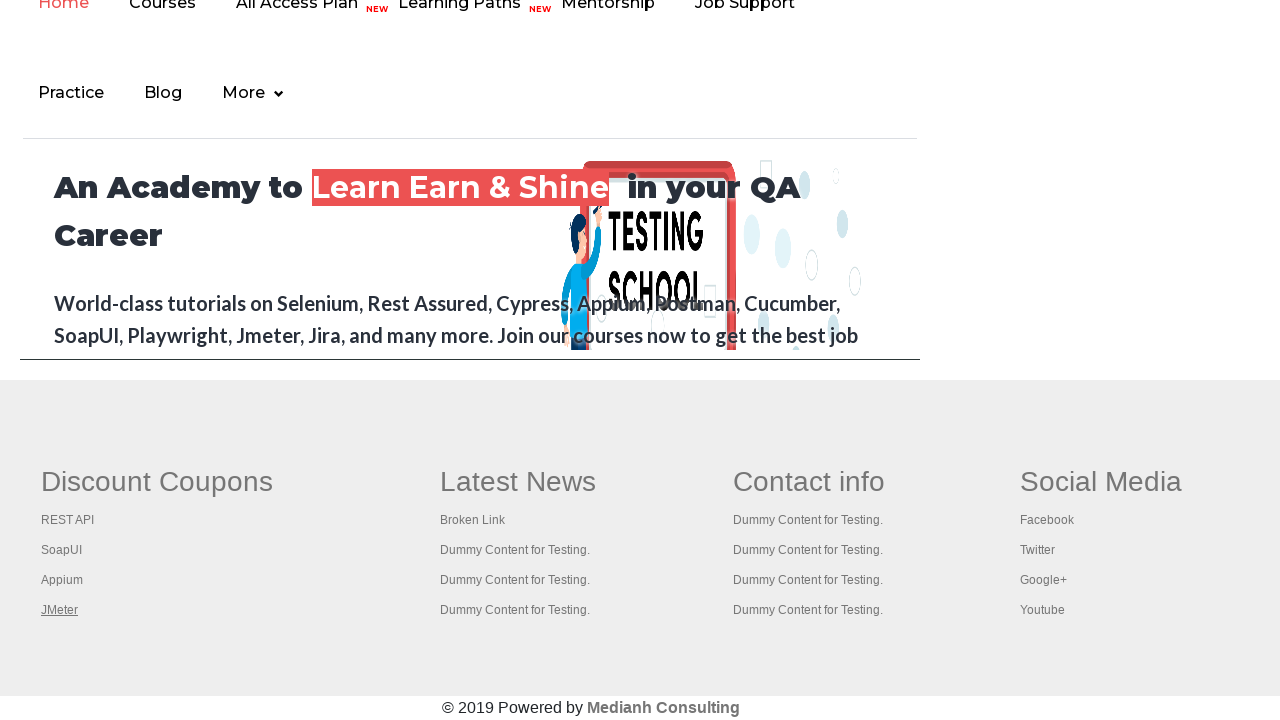